Tests that entering a valid number (64) between 50 and 100 shows an alert with the correct square root calculation

Starting URL: https://kristinek.github.io/site/tasks/enter_a_number

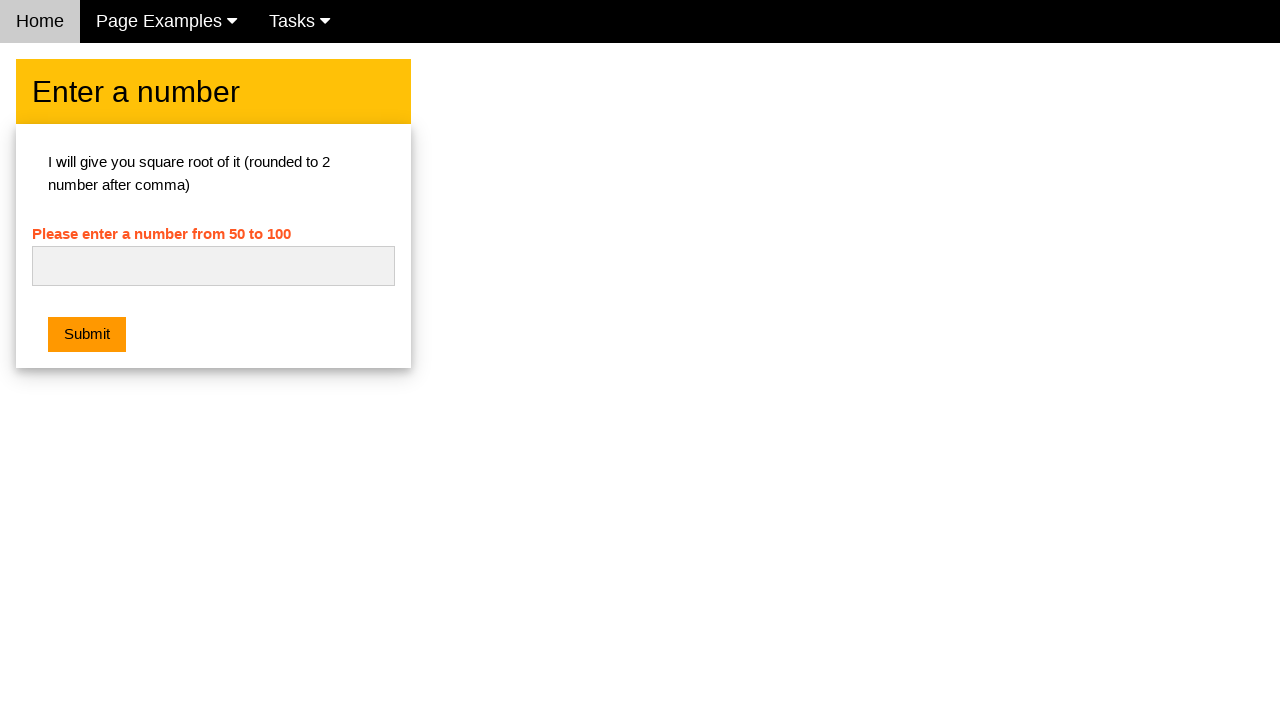

Entered valid number 64 (perfect square) into input field on #numb
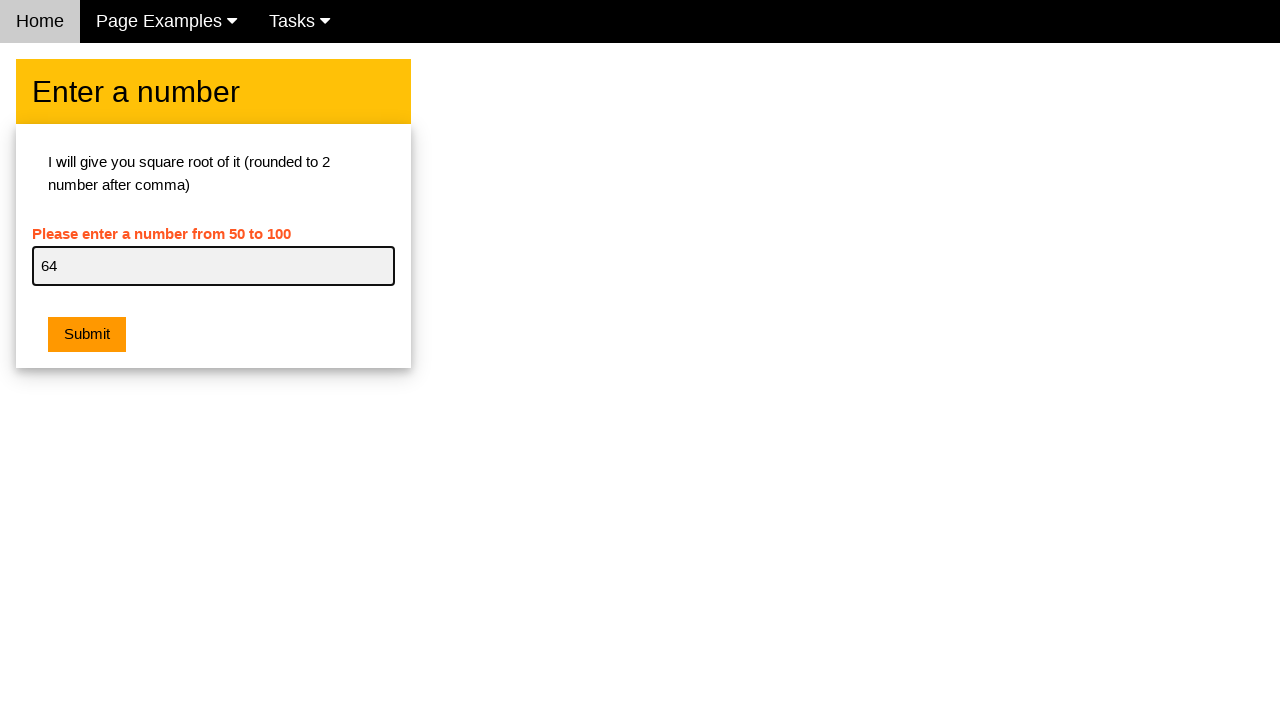

Clicked submit button to calculate square root at (87, 335) on .w3-orange
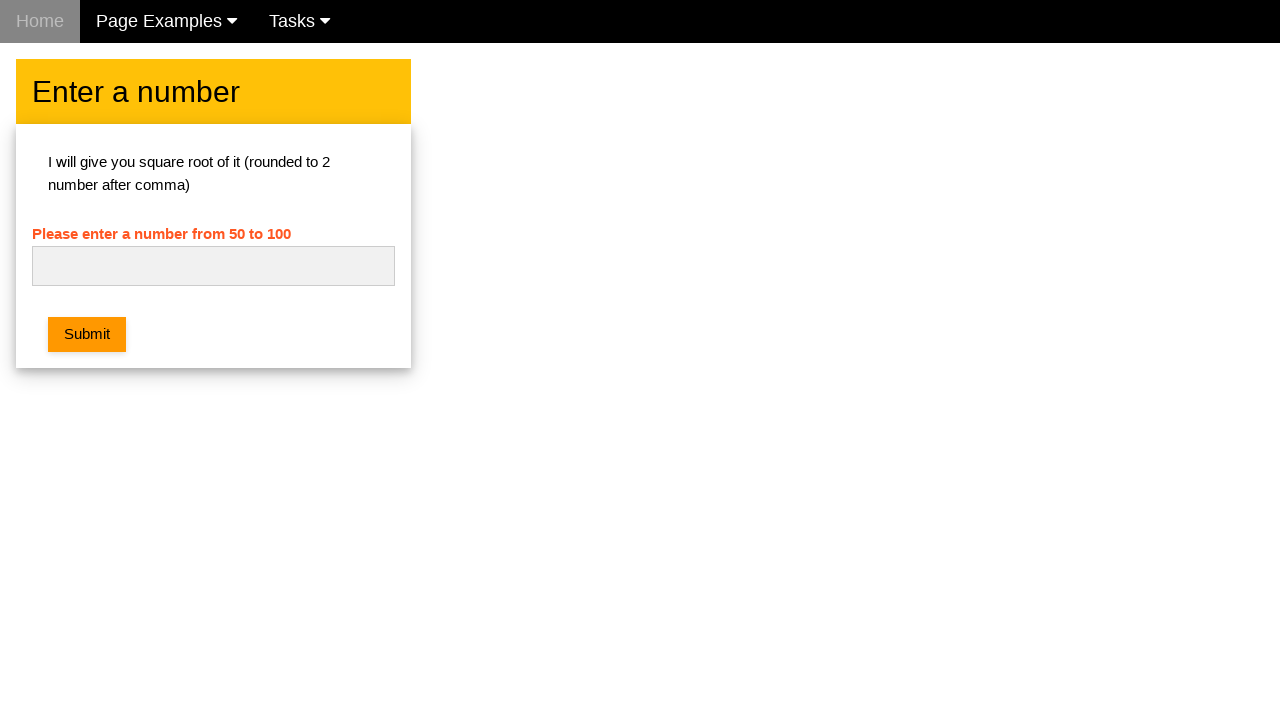

Set up alert dialog handler to accept alert
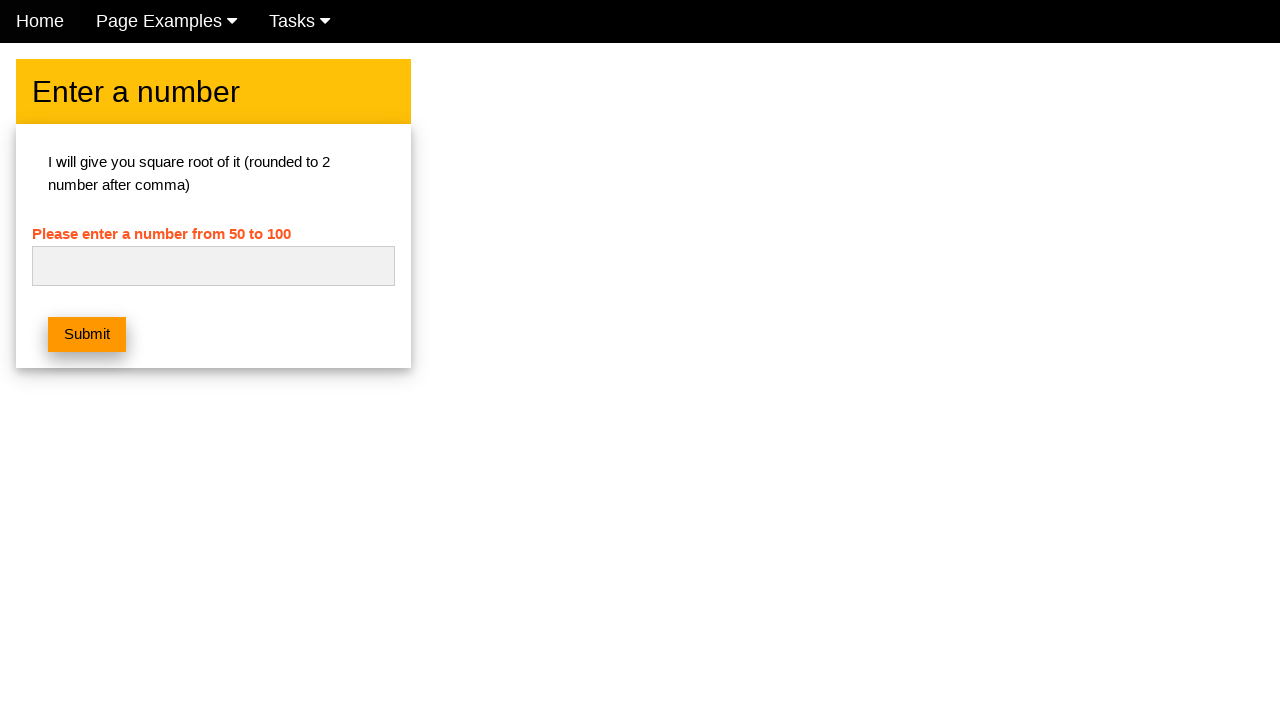

Waited 500ms for alert processing to complete
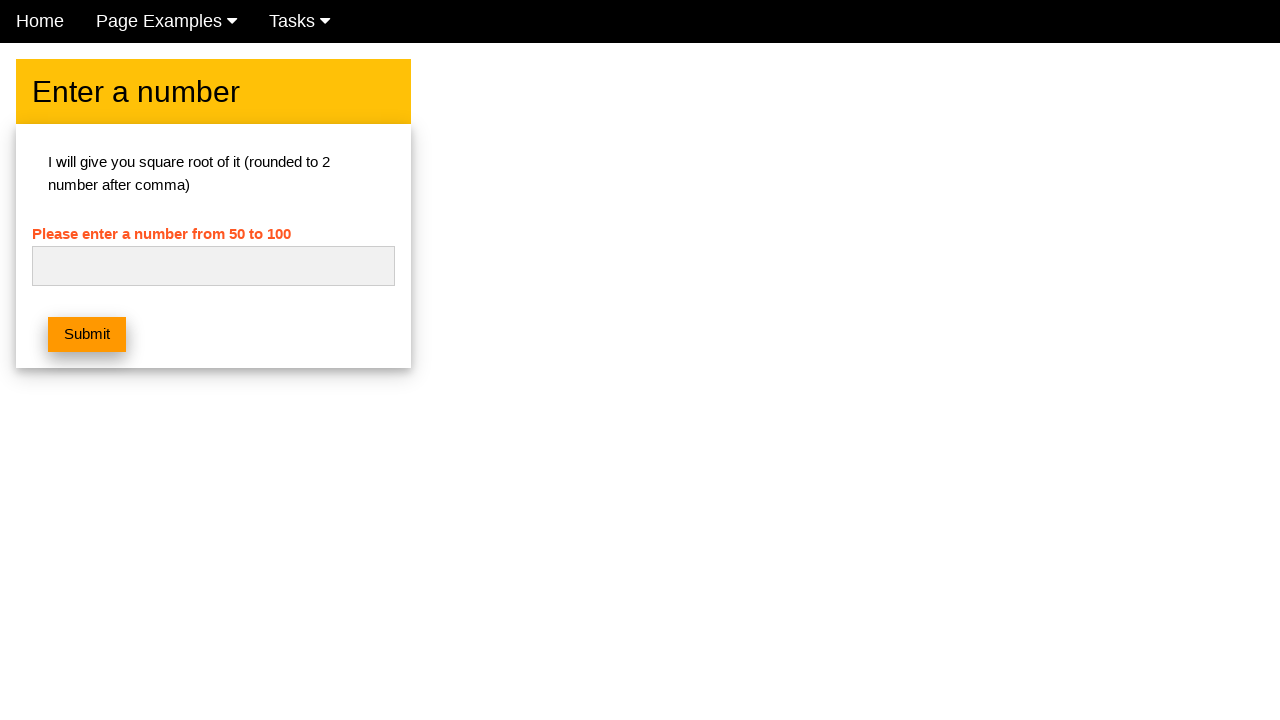

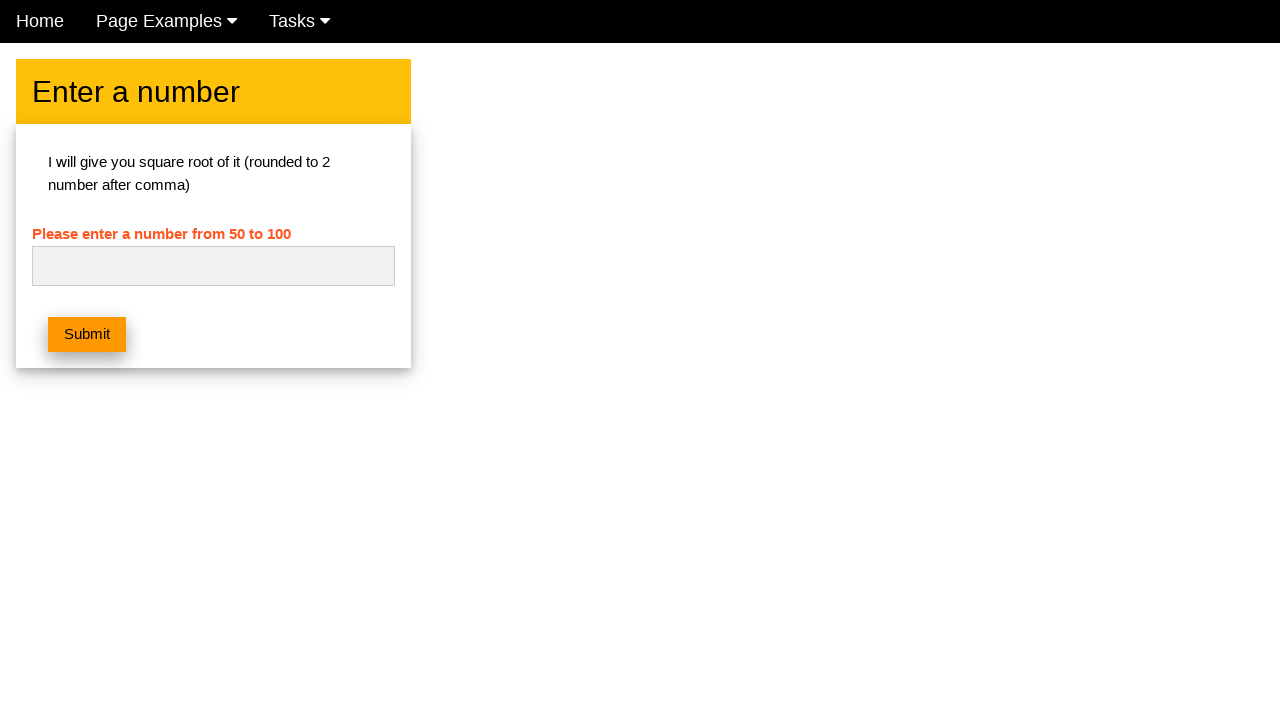